Tests click and hold functionality on a draggable element

Starting URL: https://jqueryui.com/resources/demos/droppable/default.html

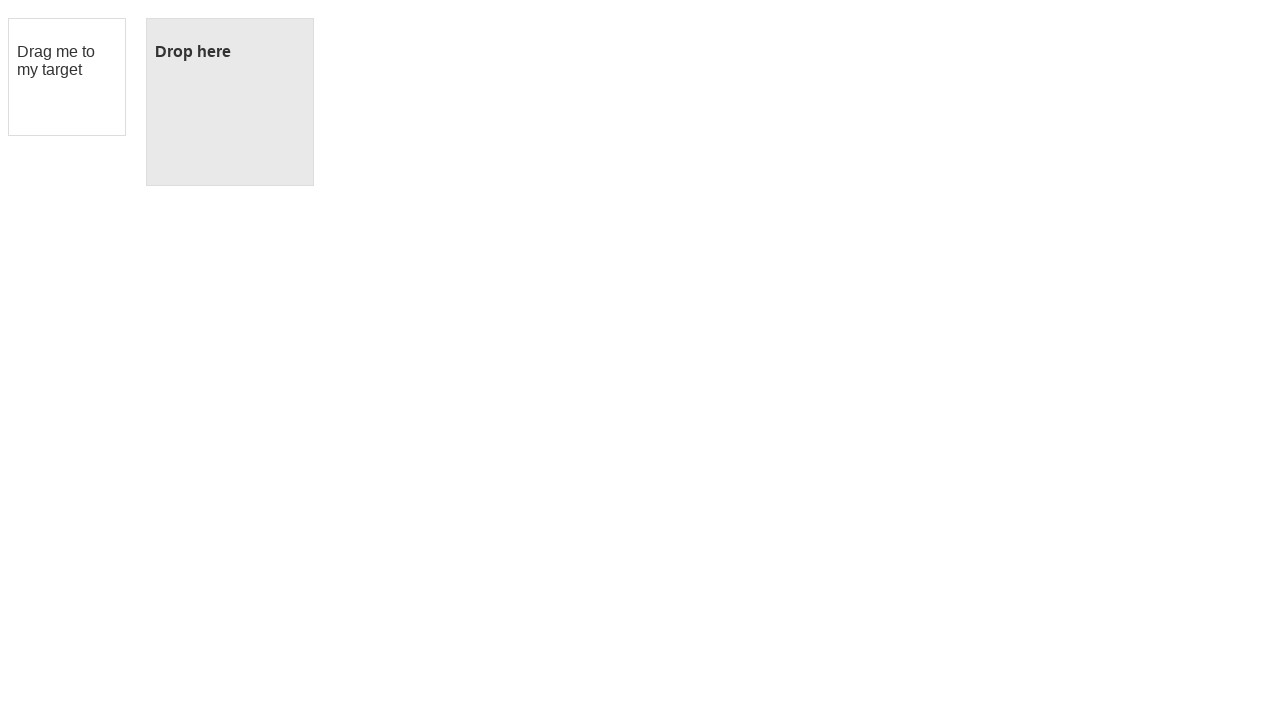

Navigated to jQuery UI droppable demo page
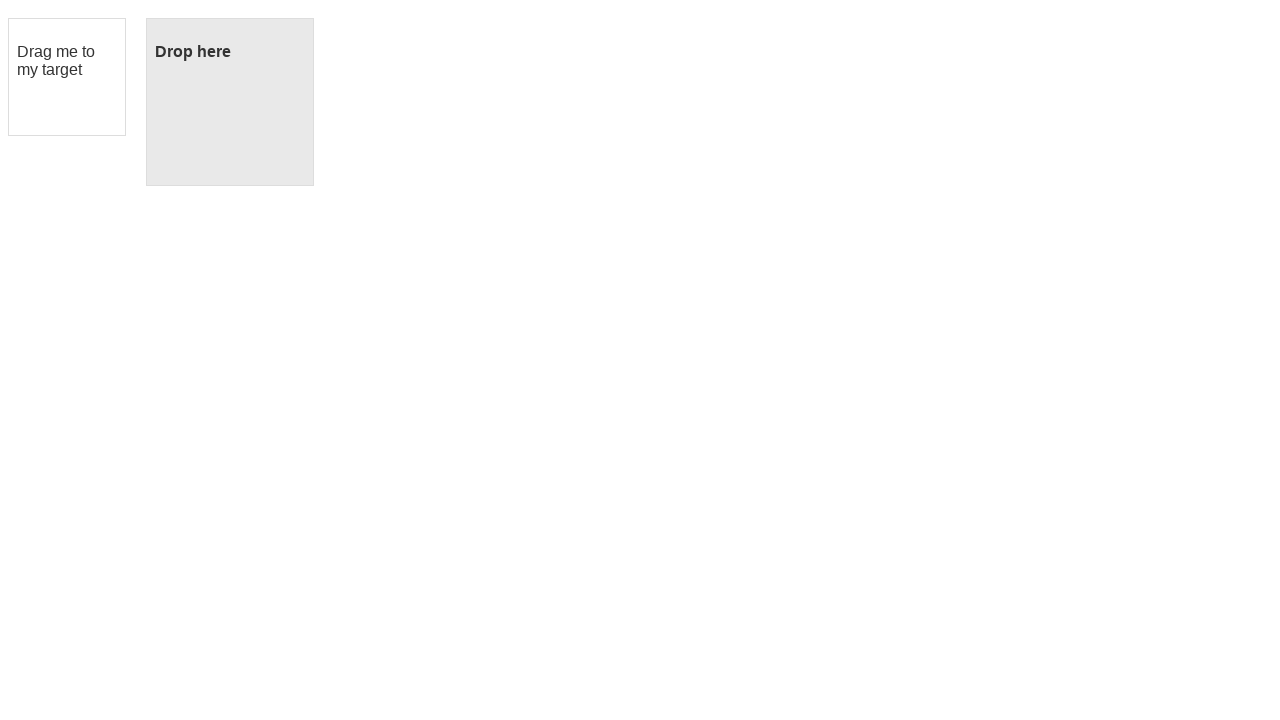

Mouse button pressed down at (0, 0)
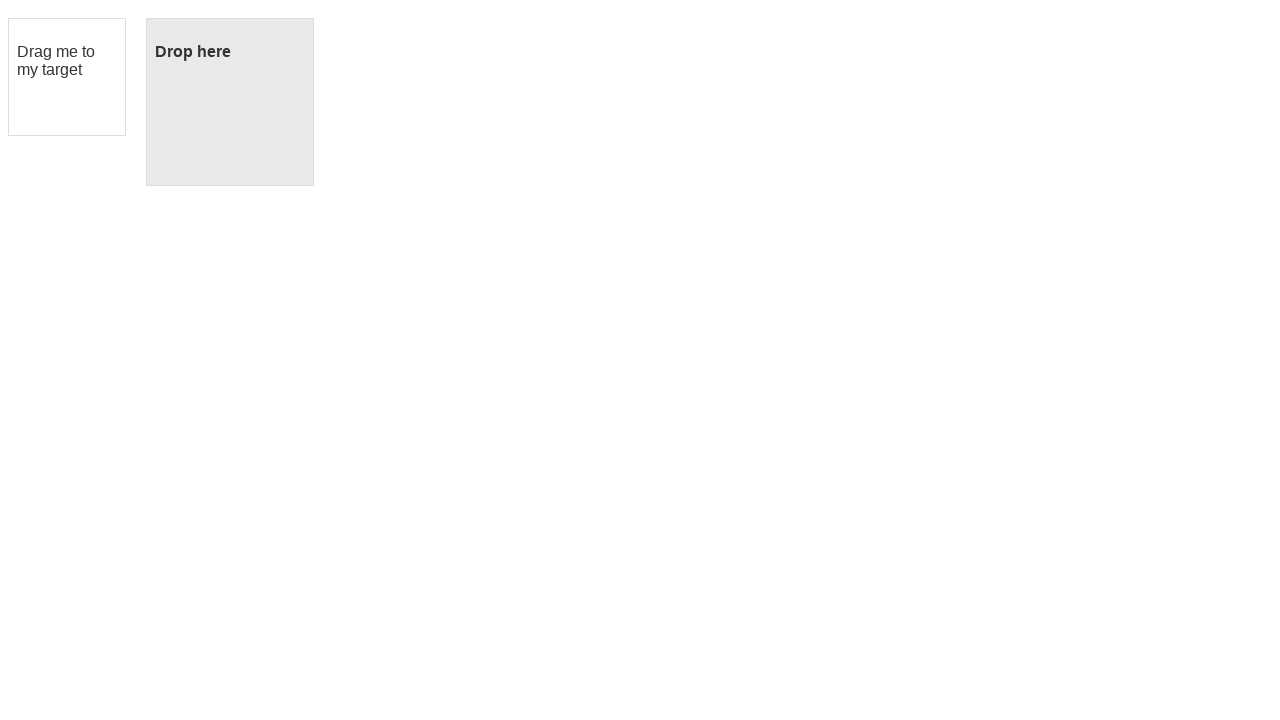

Hovered over draggable element at (67, 77) on #draggable
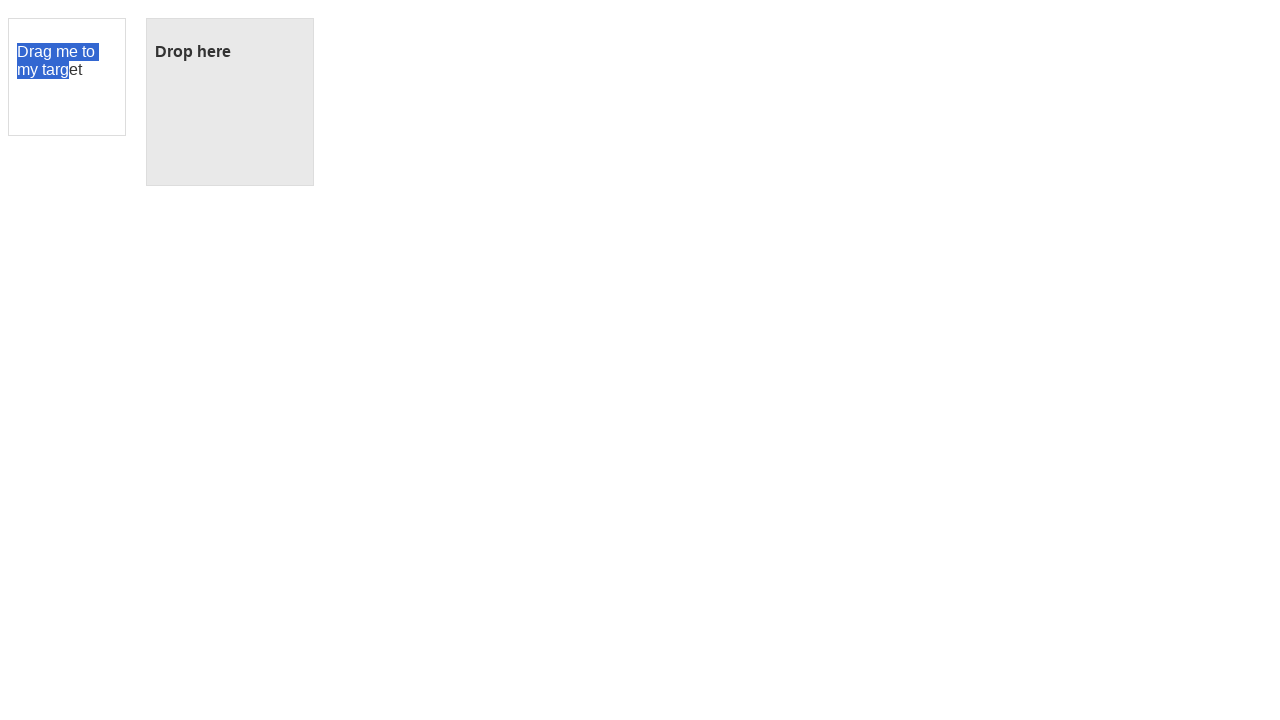

Mouse button pressed down on draggable element to initiate drag at (67, 77)
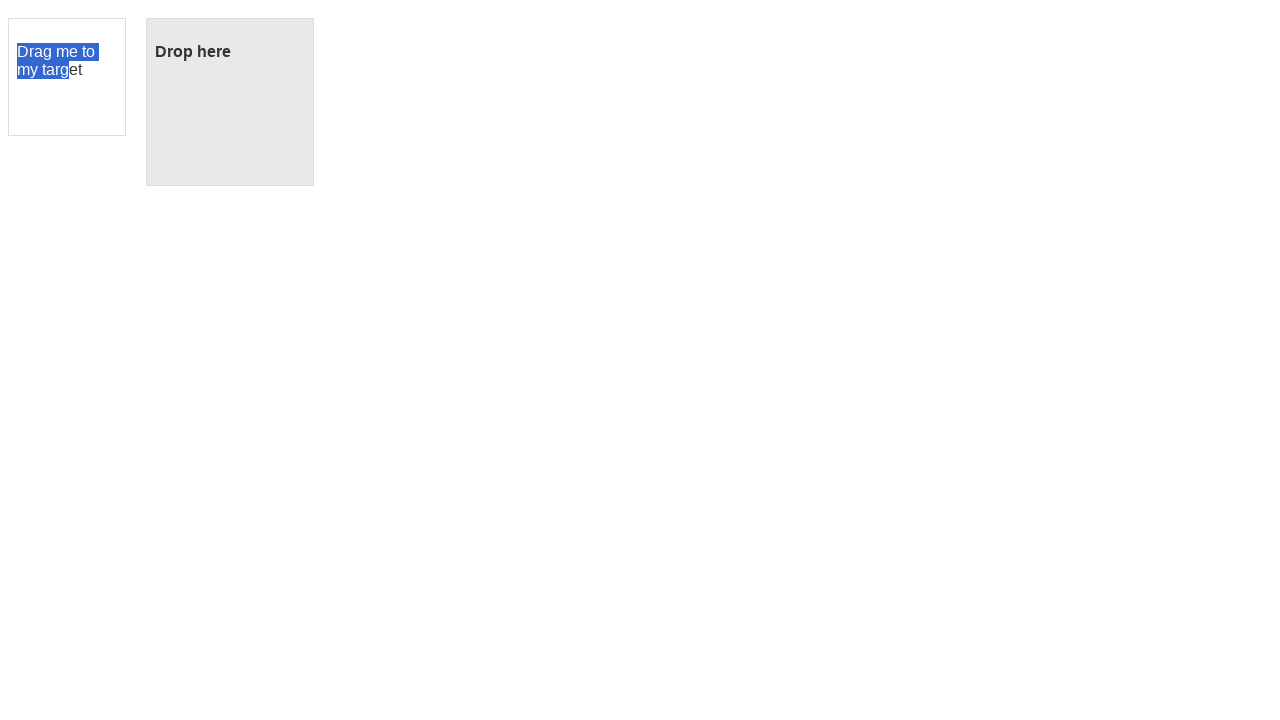

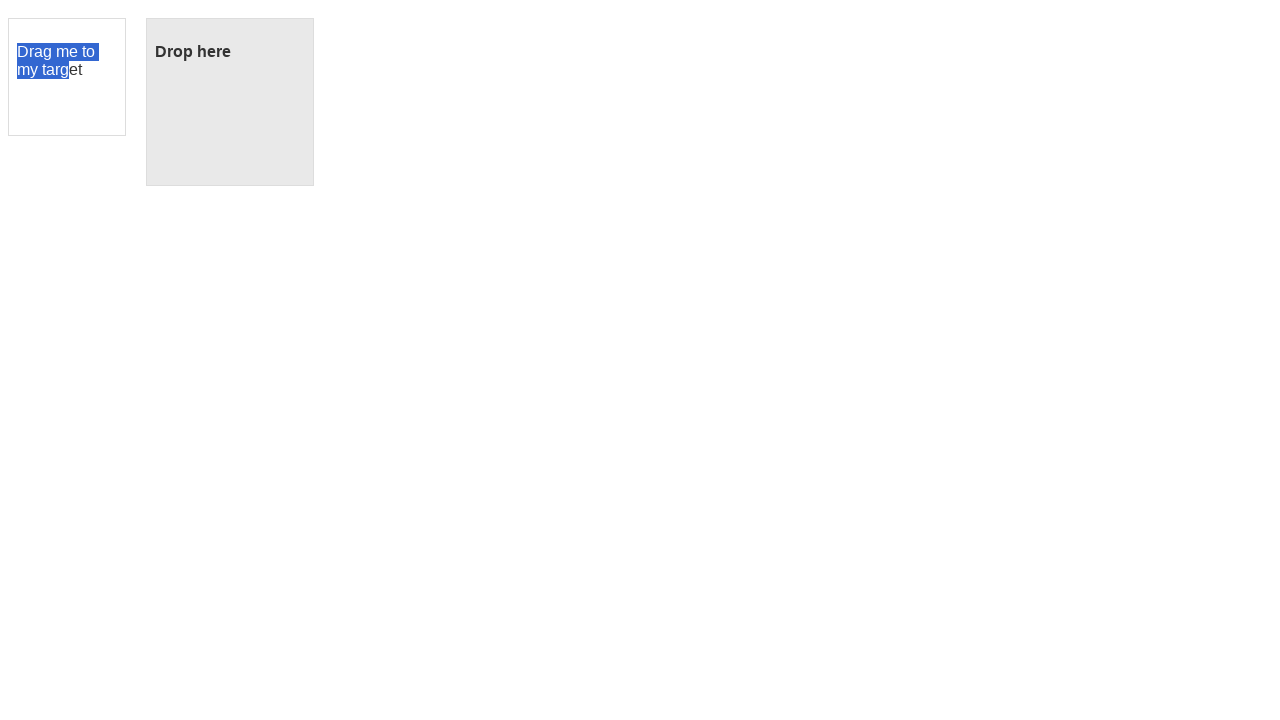